Tests that the todo counter displays the correct number of items as they are added

Starting URL: https://demo.playwright.dev/todomvc

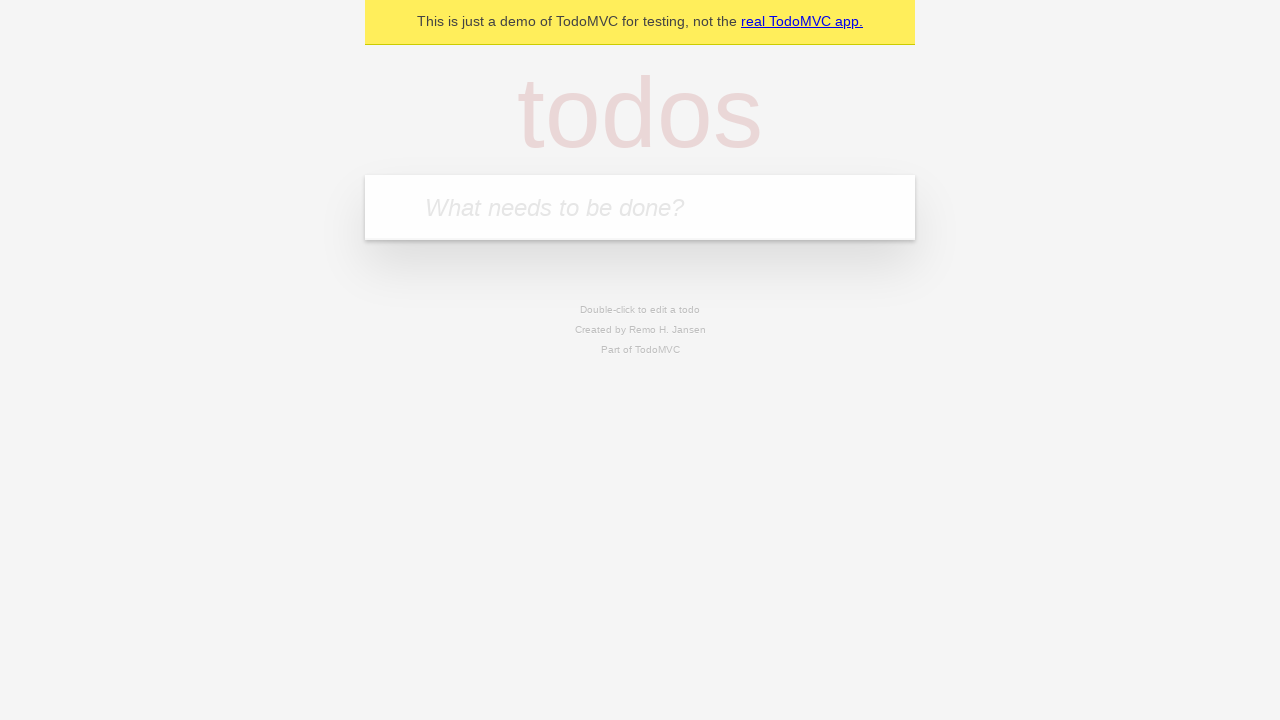

Filled todo input with 'buy some cheese' on internal:attr=[placeholder="What needs to be done?"i]
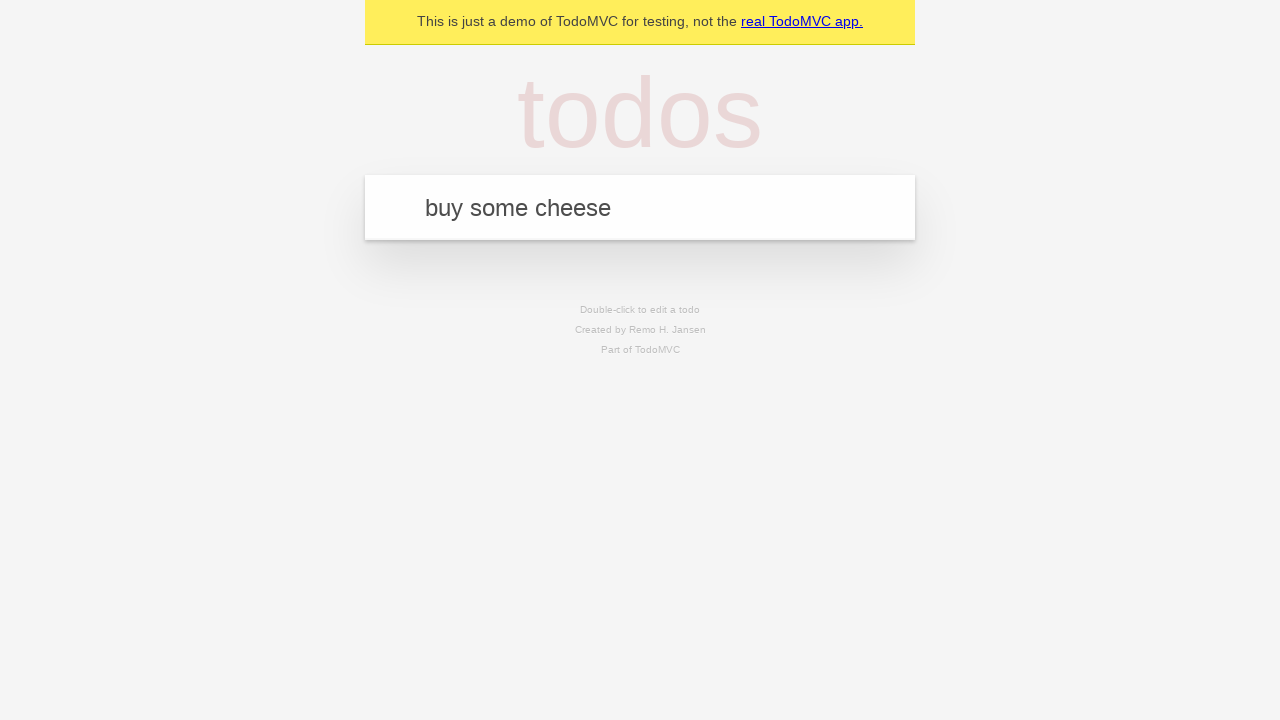

Pressed Enter to add first todo on internal:attr=[placeholder="What needs to be done?"i]
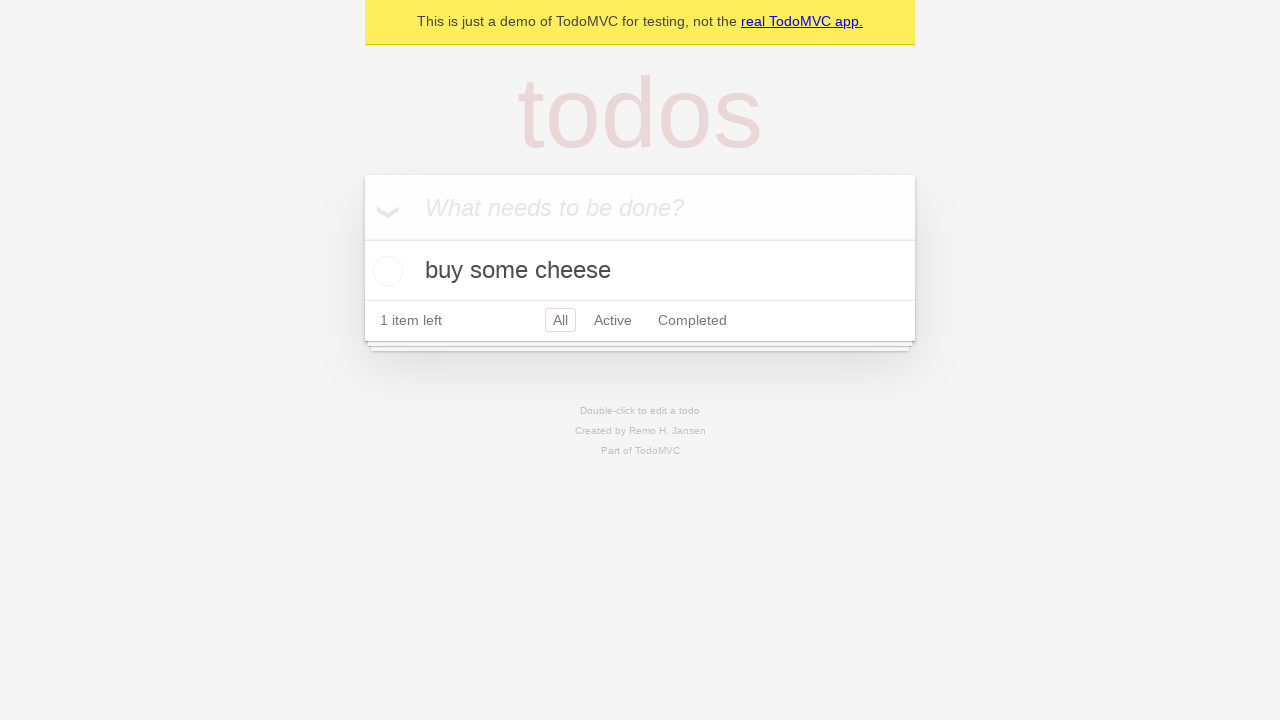

Todo counter element appeared
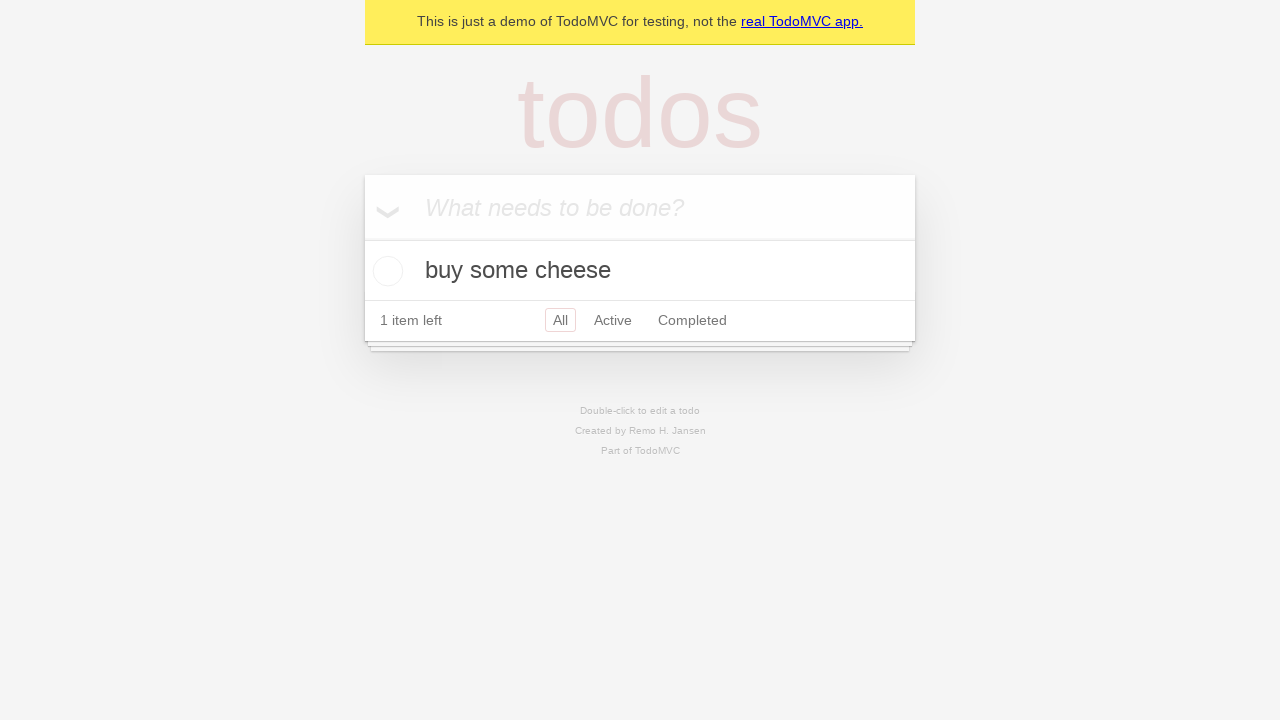

Filled todo input with 'feed the cat' on internal:attr=[placeholder="What needs to be done?"i]
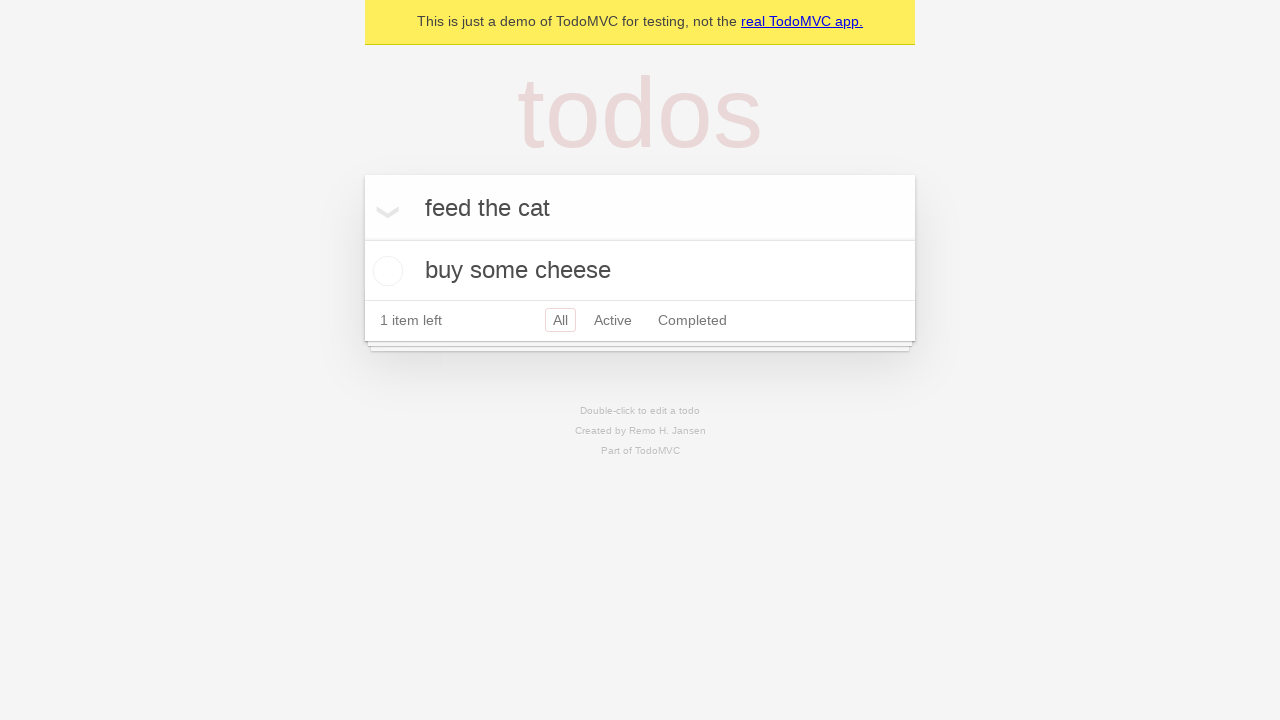

Pressed Enter to add second todo on internal:attr=[placeholder="What needs to be done?"i]
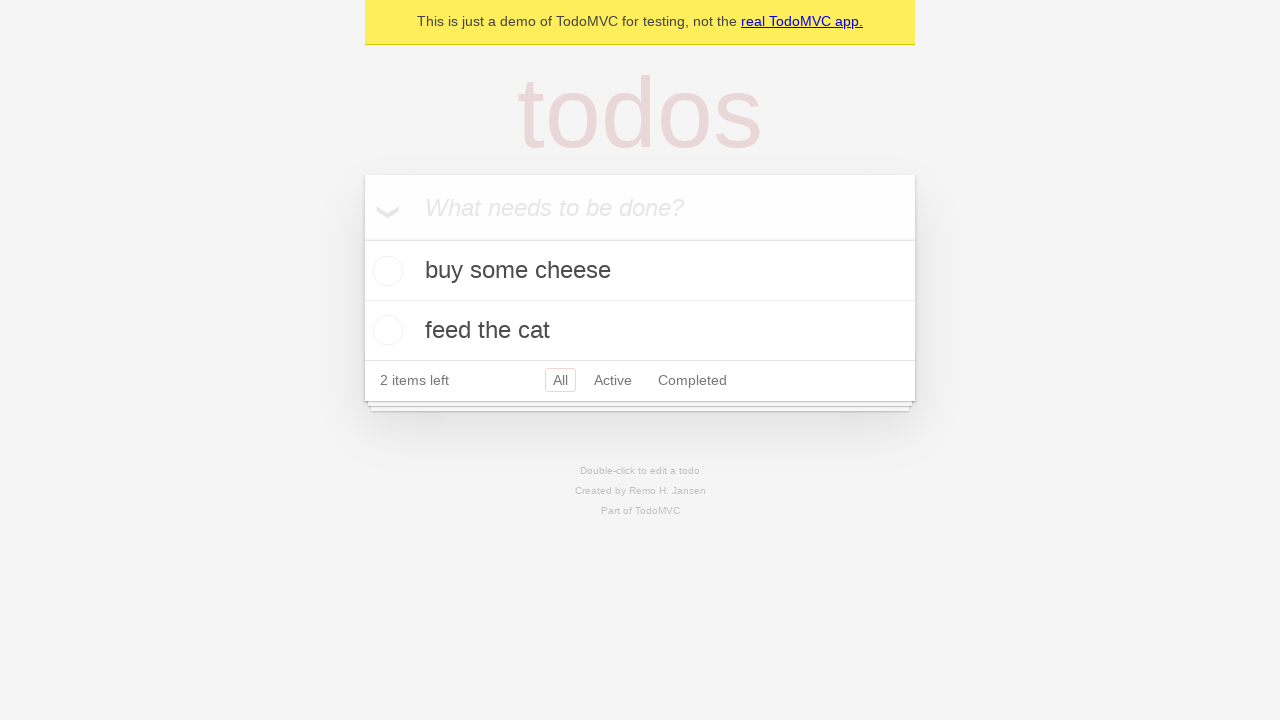

Counter updated to show '2 items left'
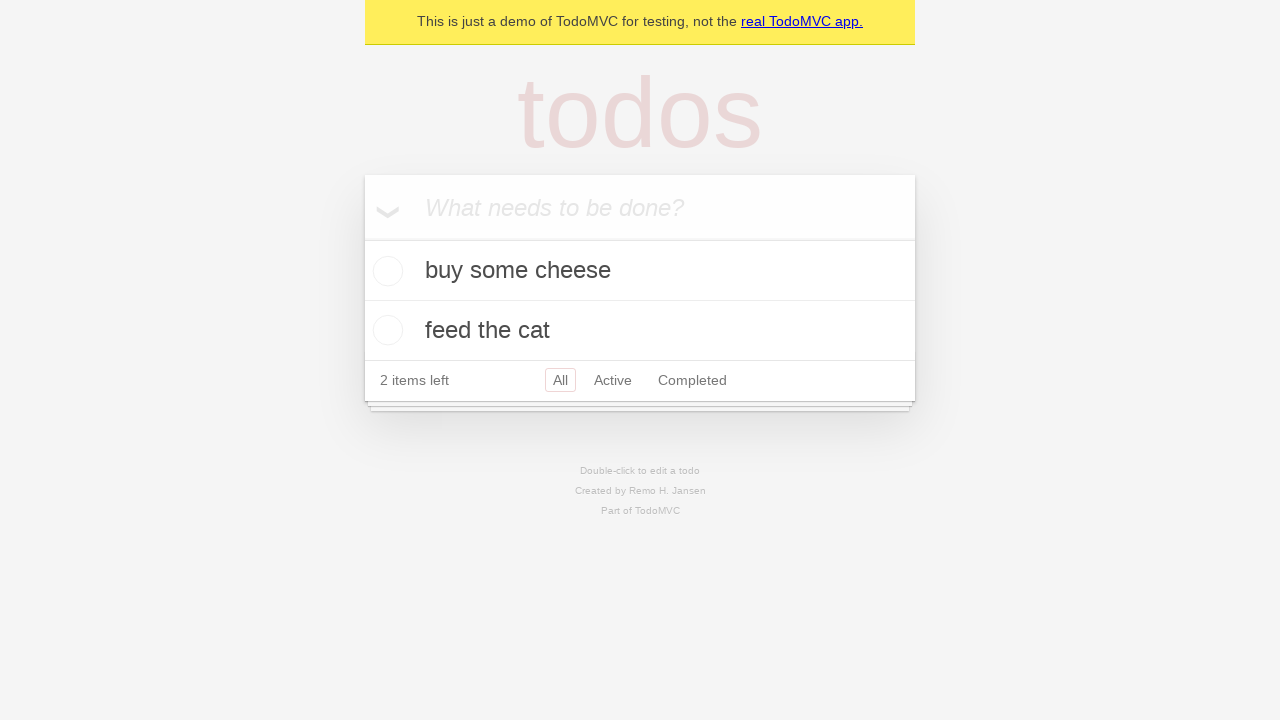

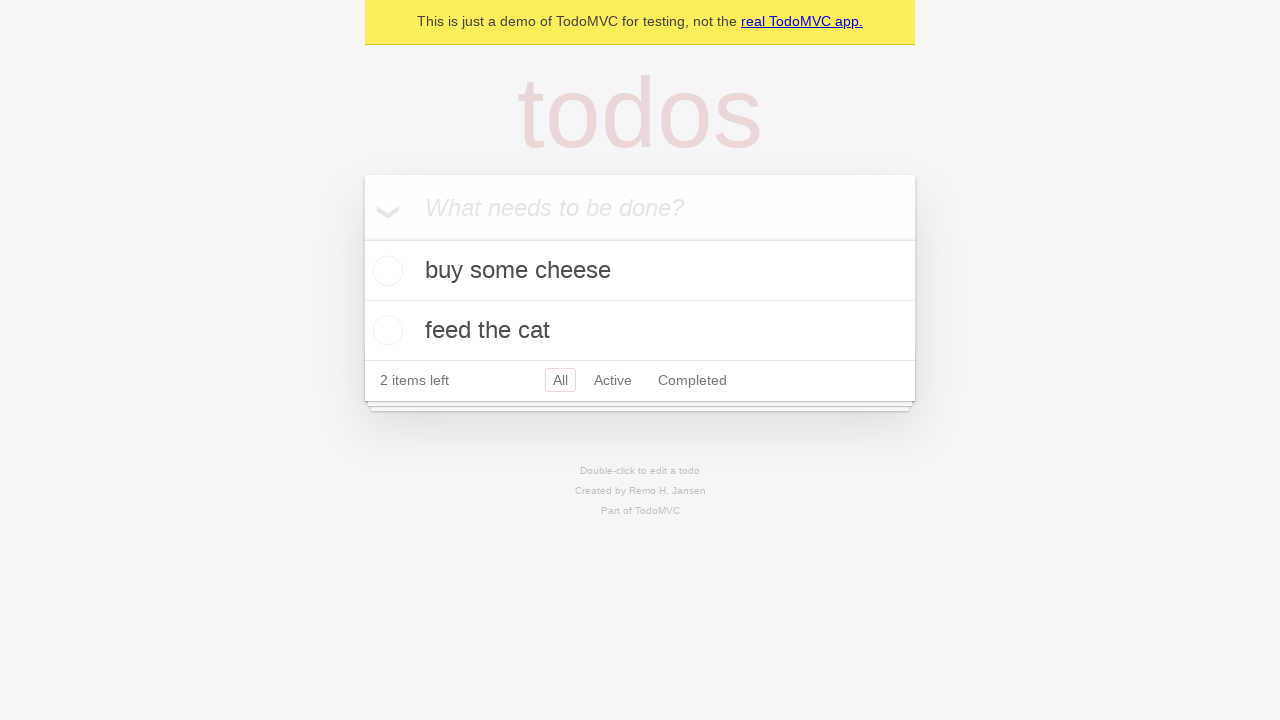